Tests drag and drop functionality on the jQuery UI droppable demo page by switching to the demo iframe and dragging an element onto a drop target.

Starting URL: http://jqueryui.com/droppable/

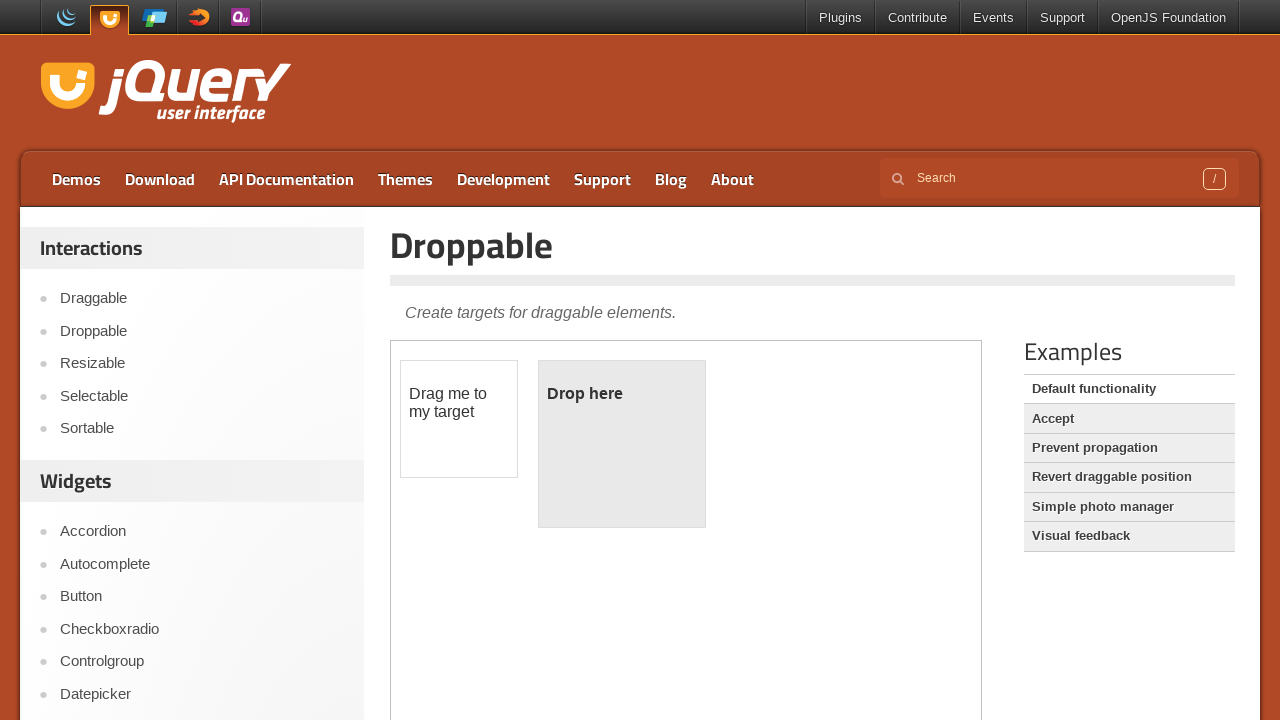

Located the demo iframe
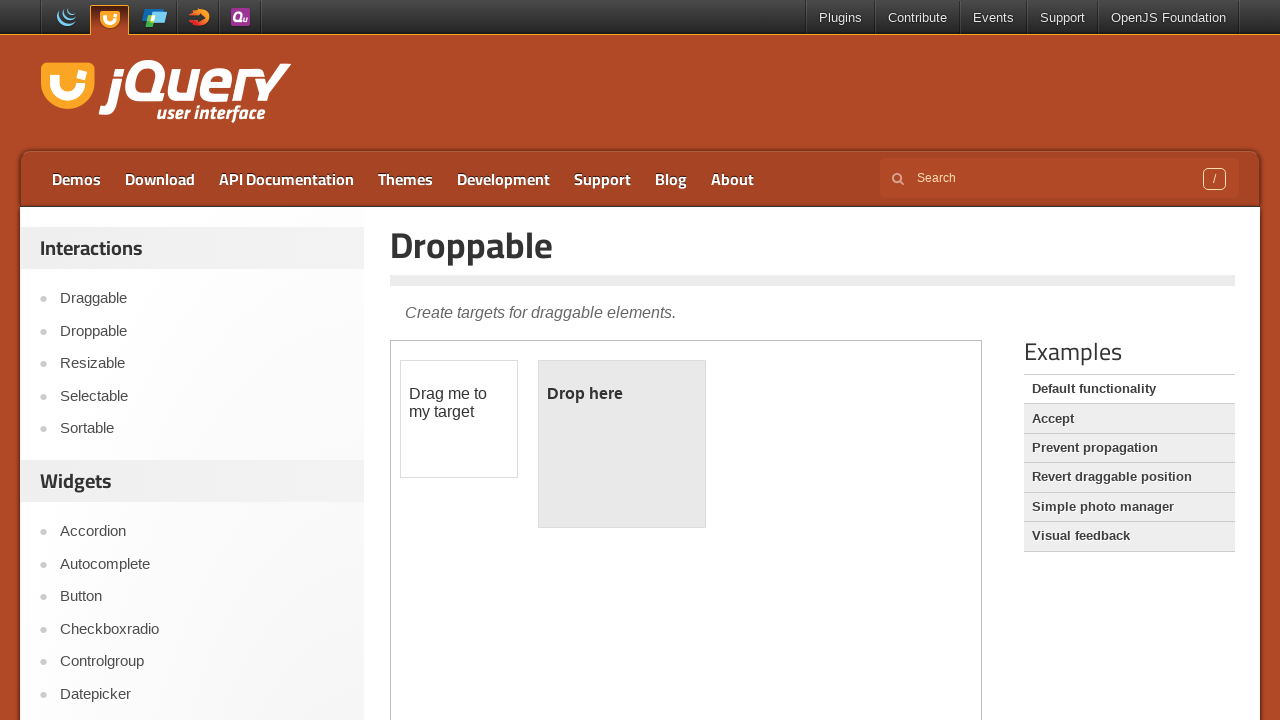

Draggable element is now visible
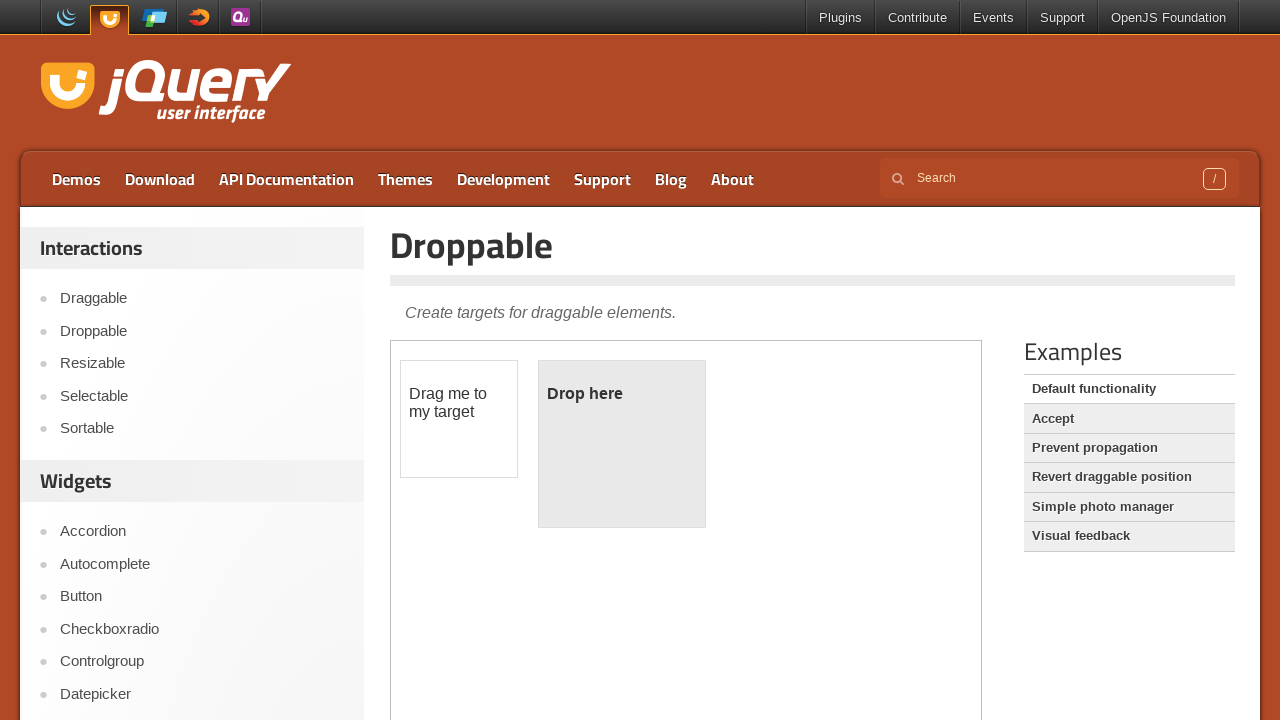

Droppable element is now visible
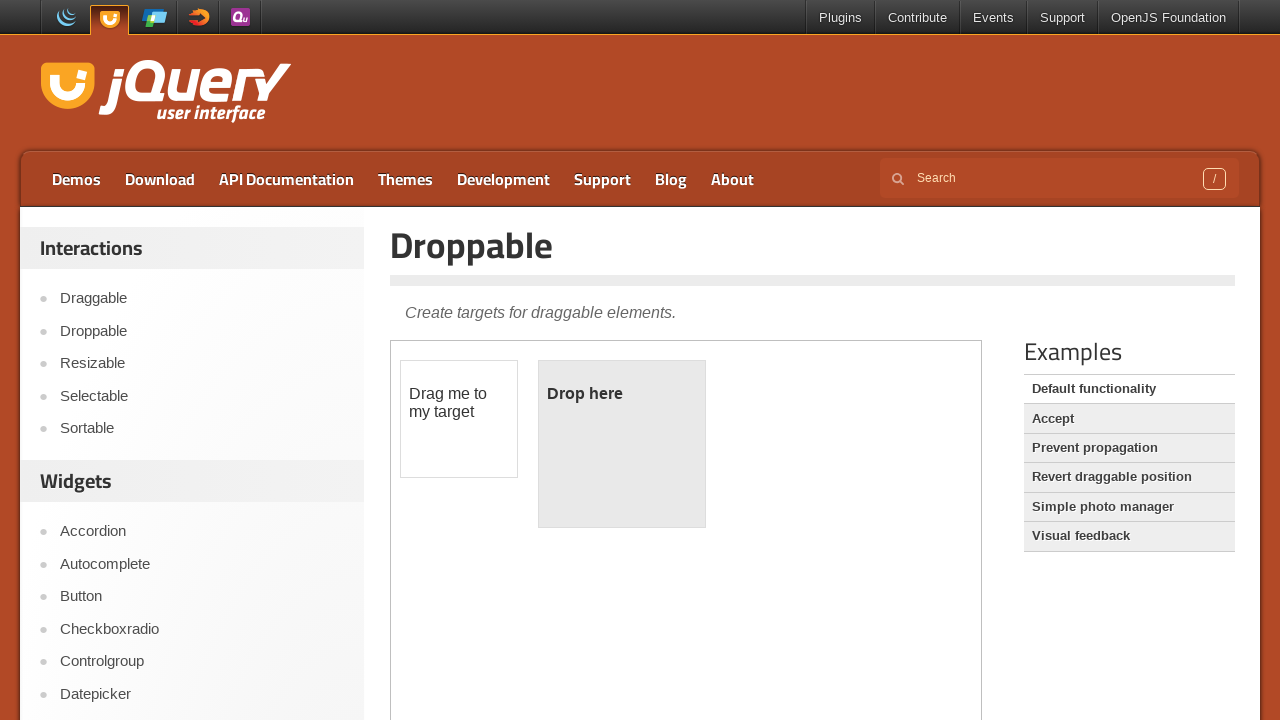

Dragged the draggable element onto the droppable target at (622, 444)
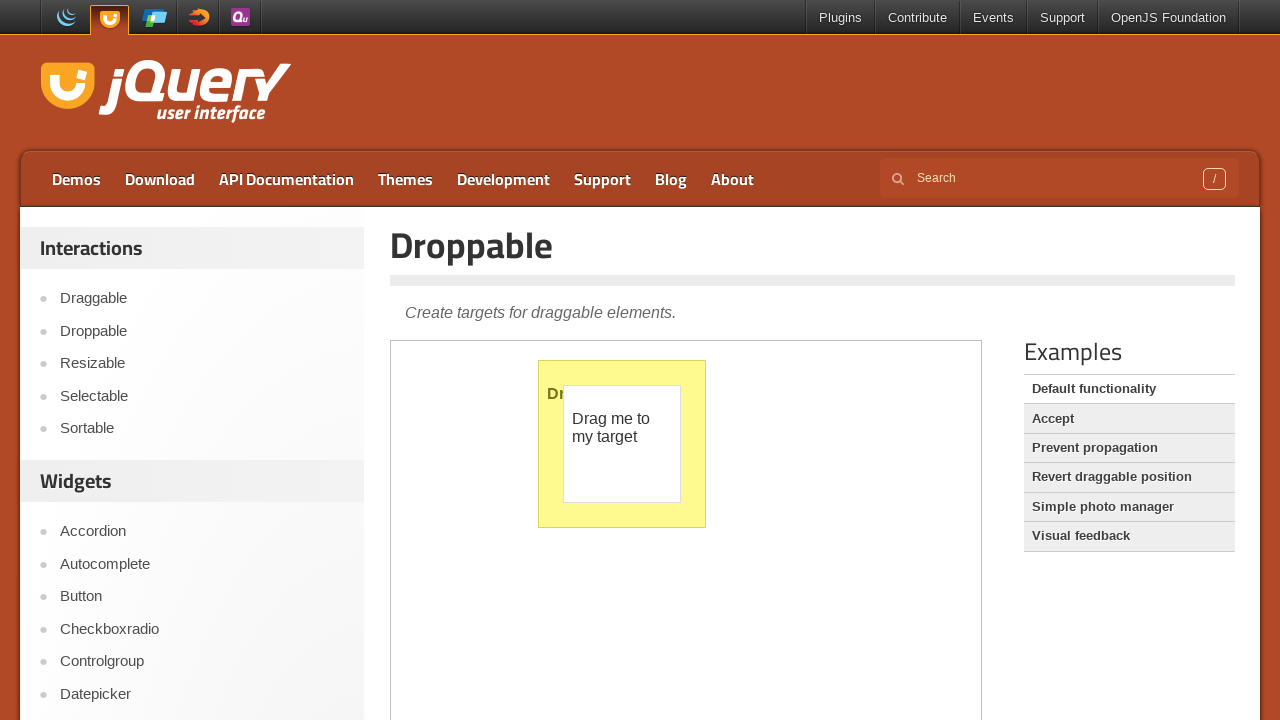

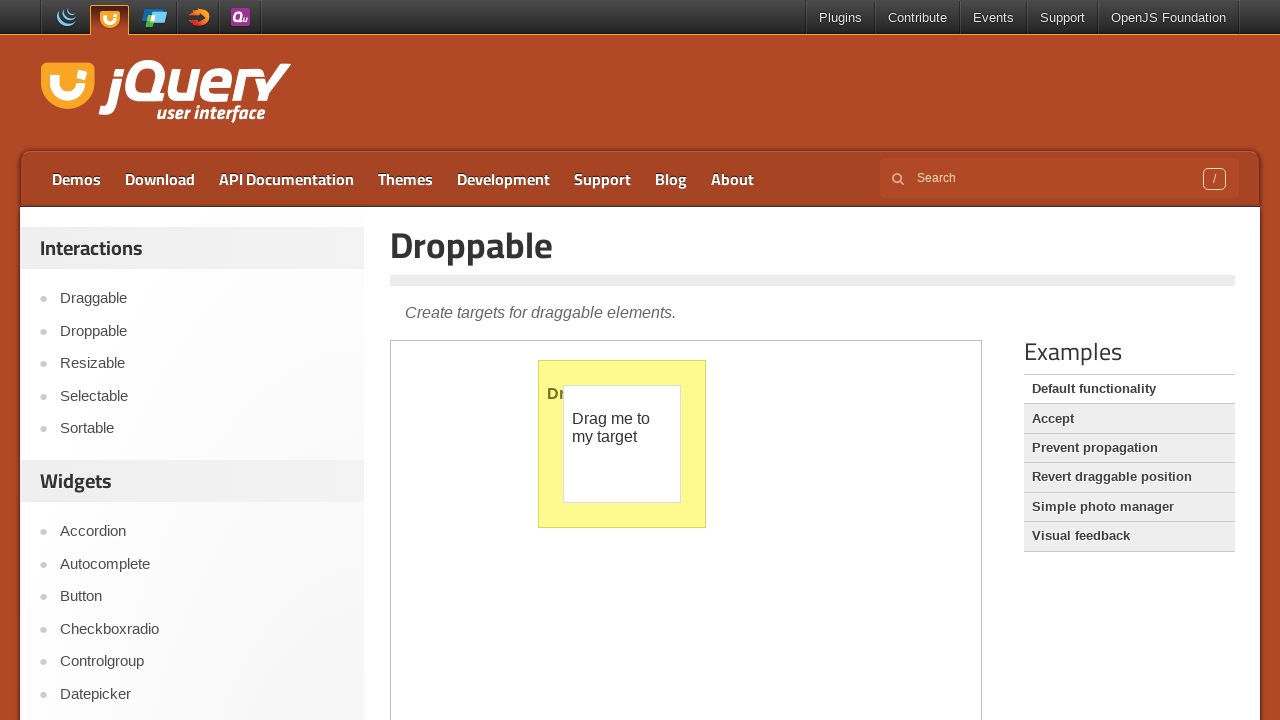